Navigates to the SyntaxTechs homepage and verifies the page loads by checking the title

Starting URL: https://syntaxtechs.com/

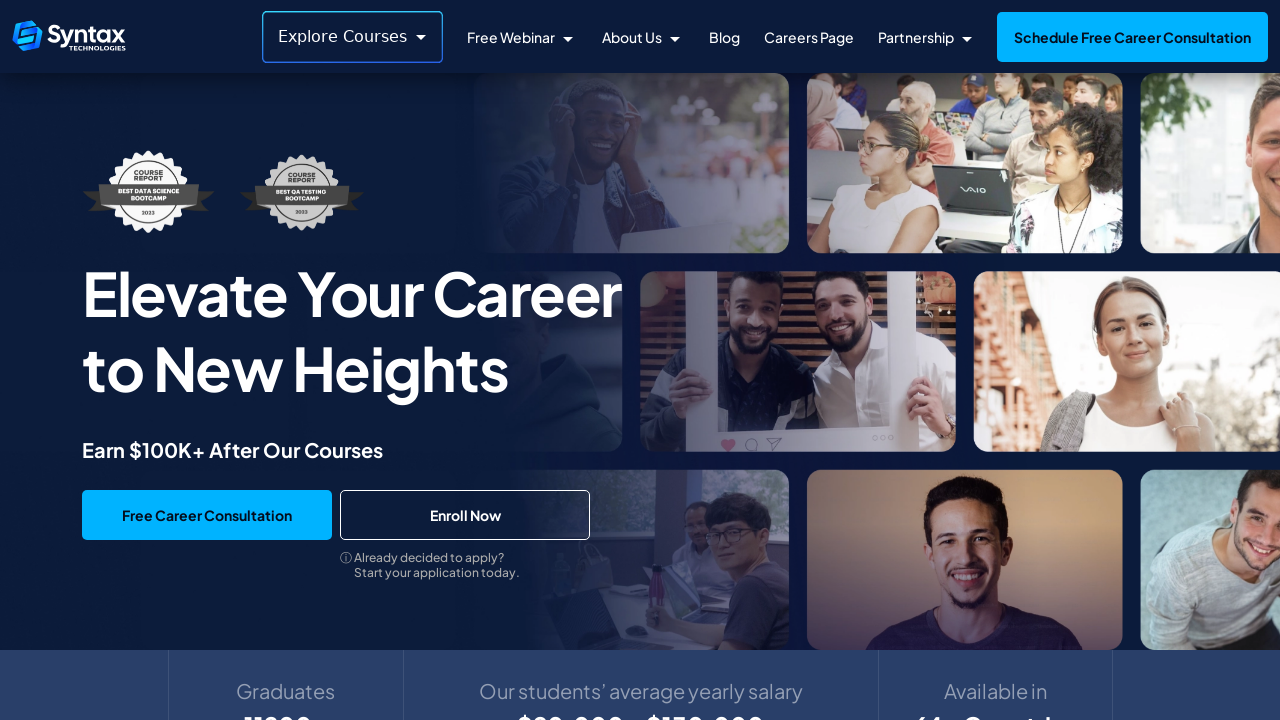

Waited for page DOM content to load
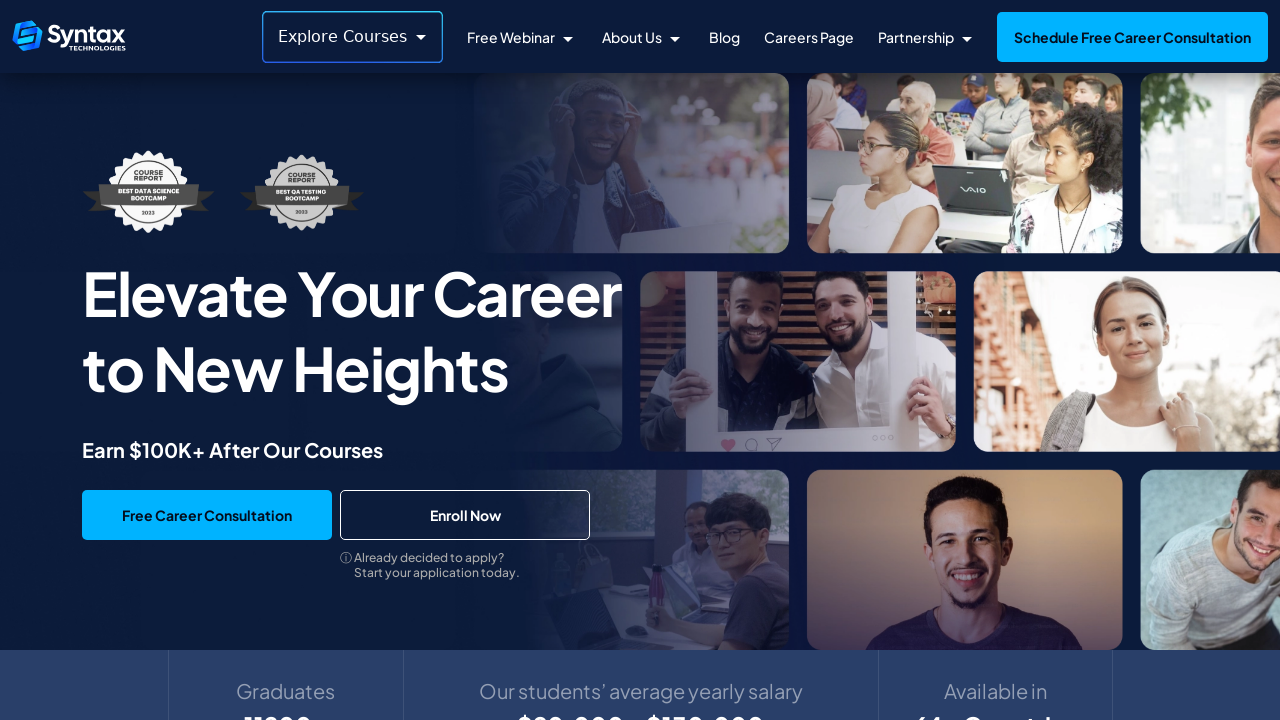

Retrieved page title: Syntax Technologies: Top Online Courses & Certifications
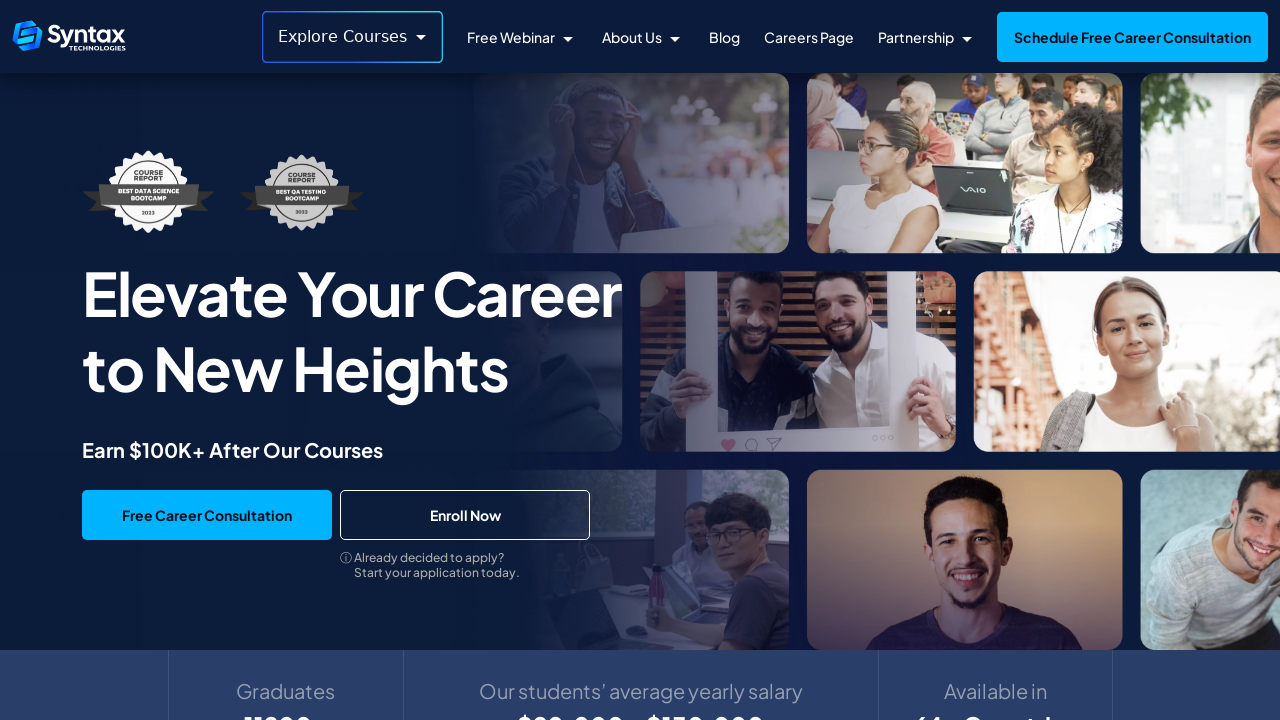

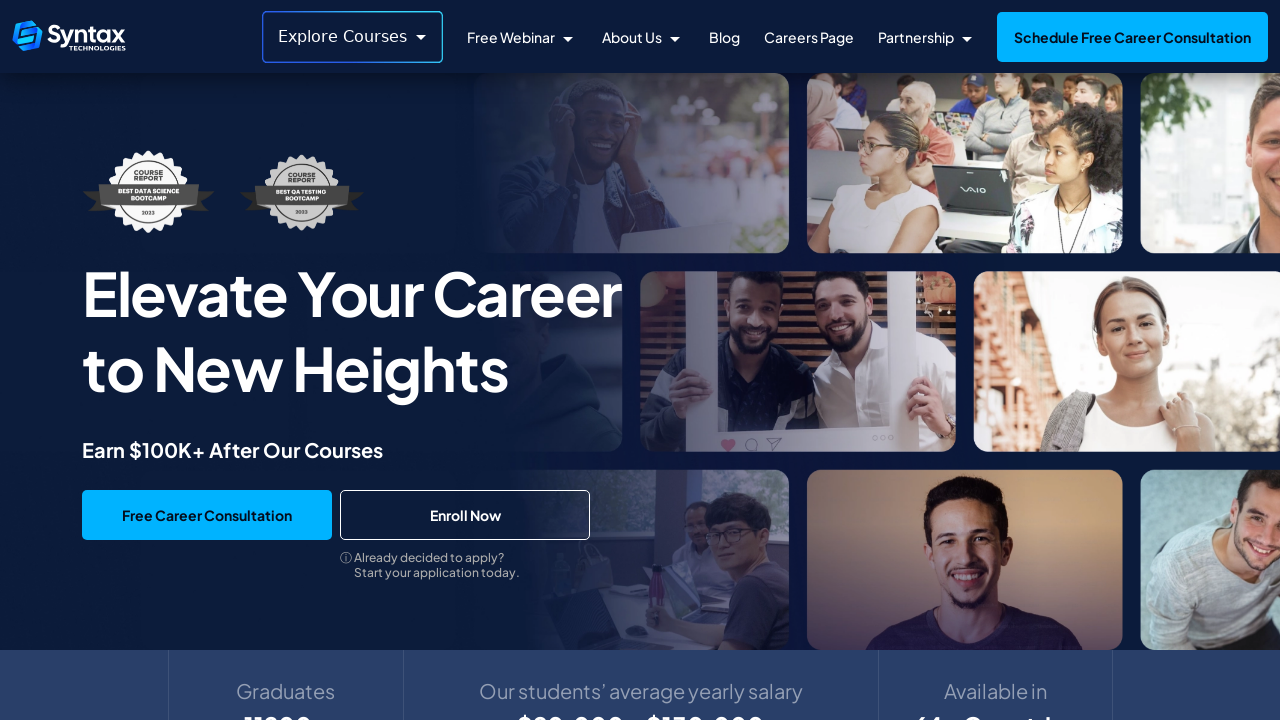